Tests the e-commerce flow by adding a product to cart and navigating to the cart view page

Starting URL: https://www.automationexercise.com/

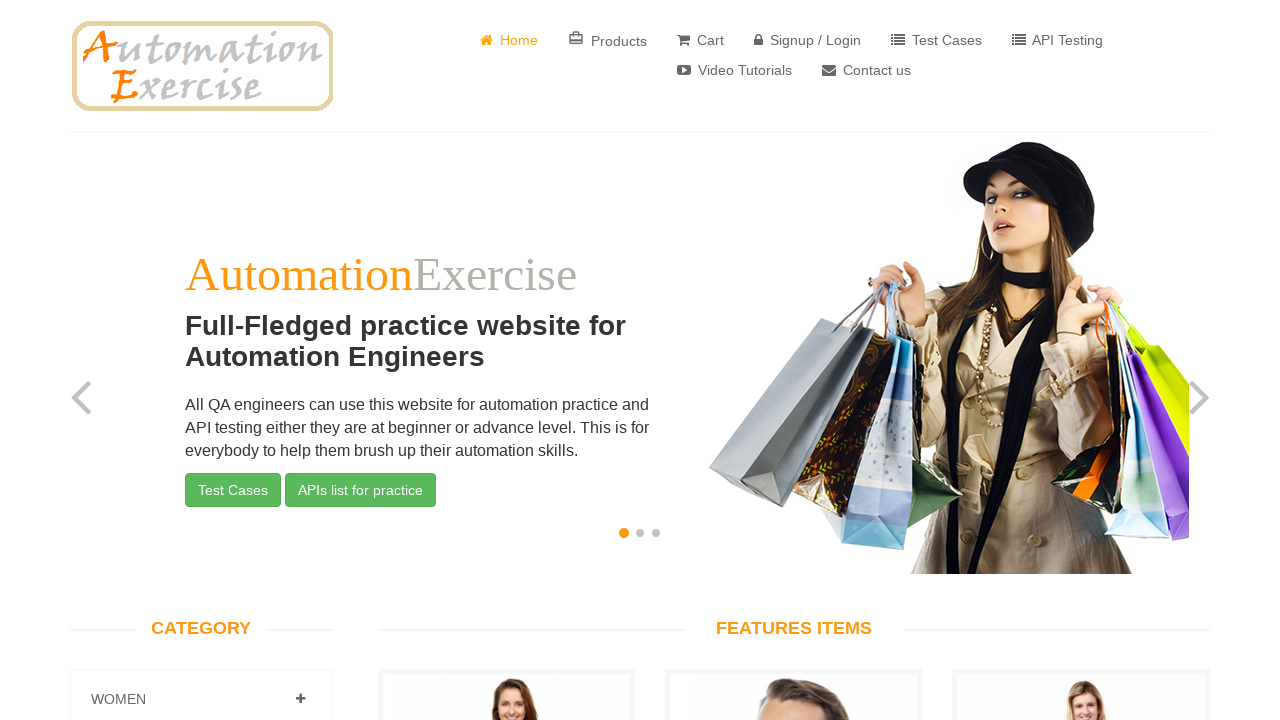

Clicked 'Add to cart' button for product with id='2' at (794, 361) on xpath=//a[@data-product-id='2']
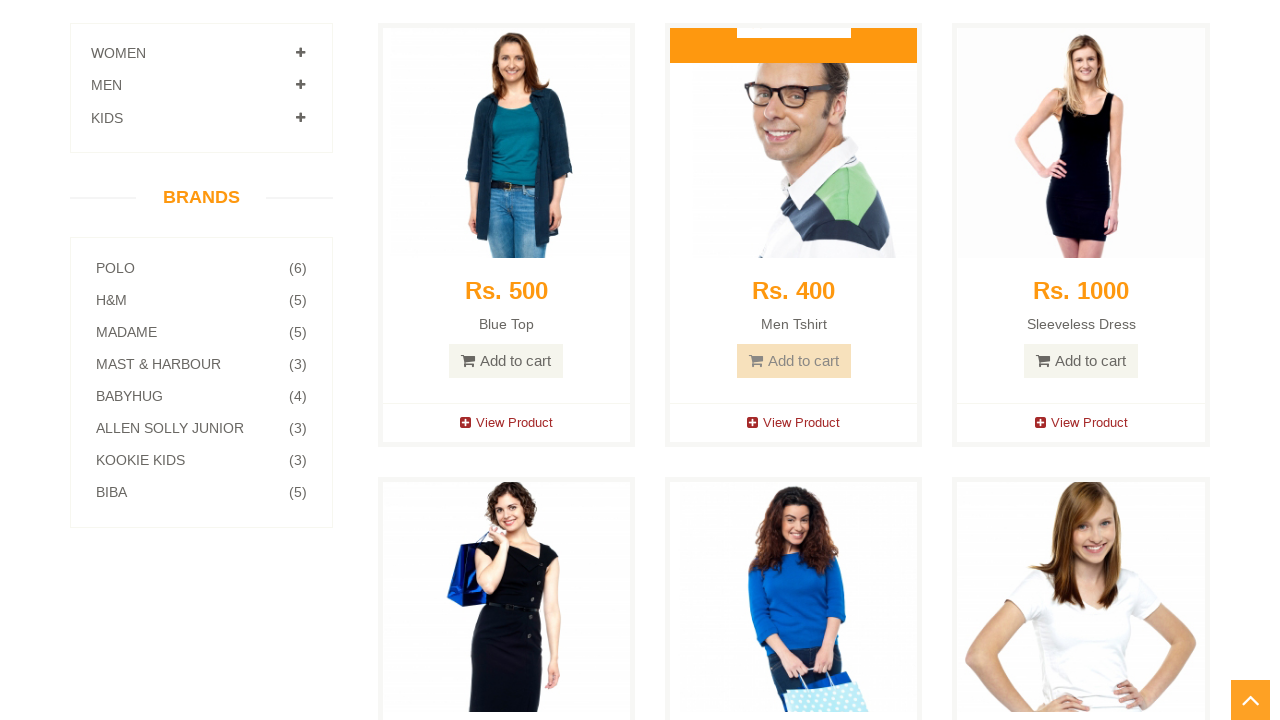

Modal appeared with 'View Cart' option
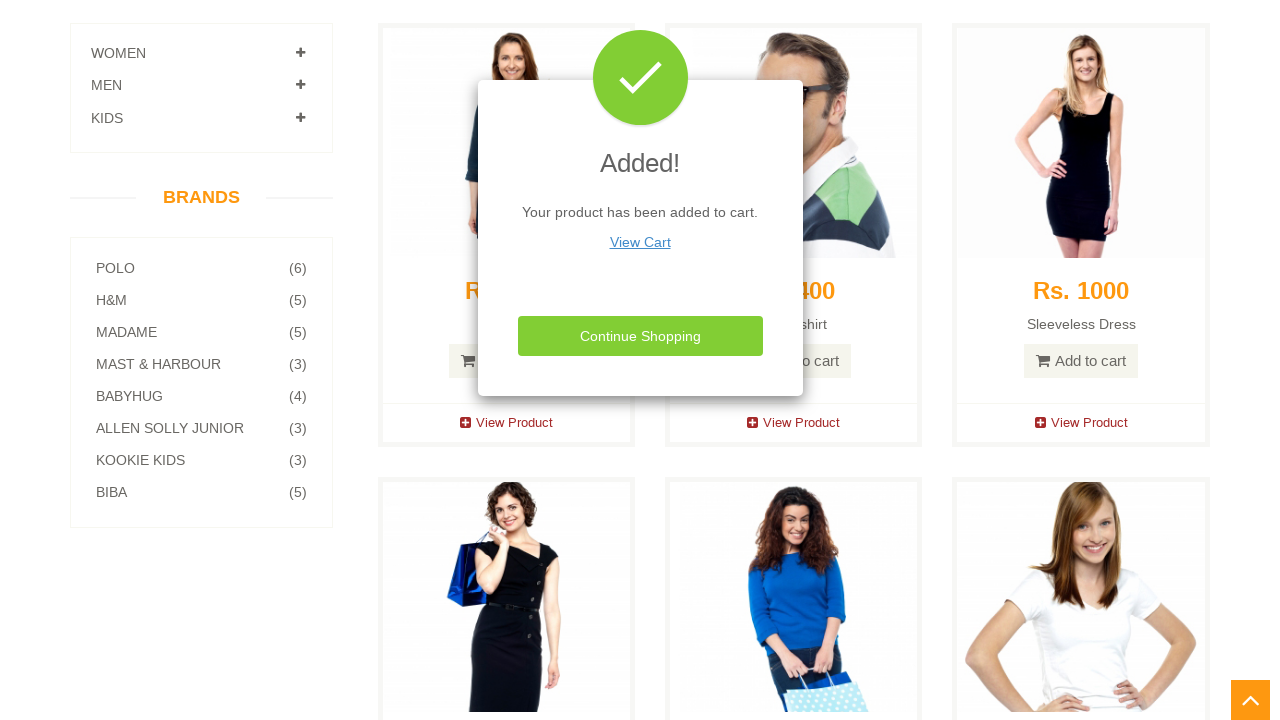

Clicked 'View Cart' link to navigate to cart at (640, 242) on xpath=//u[contains(text(),'View Cart')]
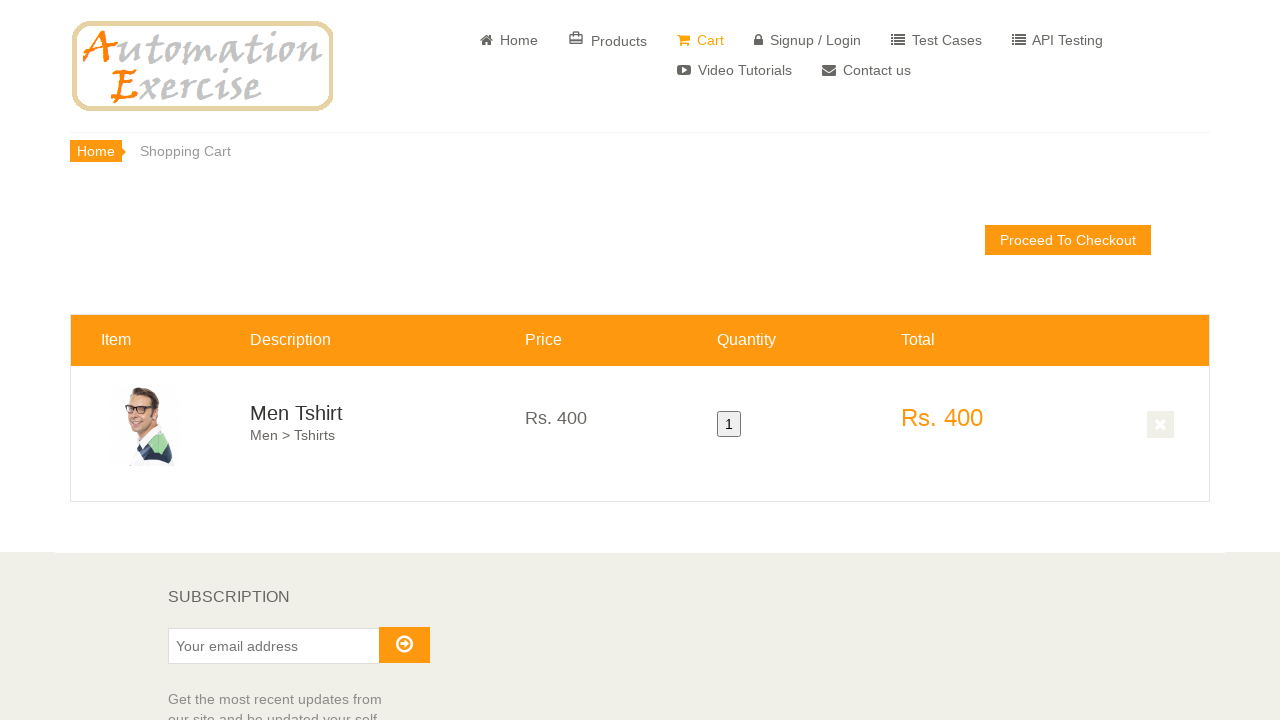

Cart page loaded successfully
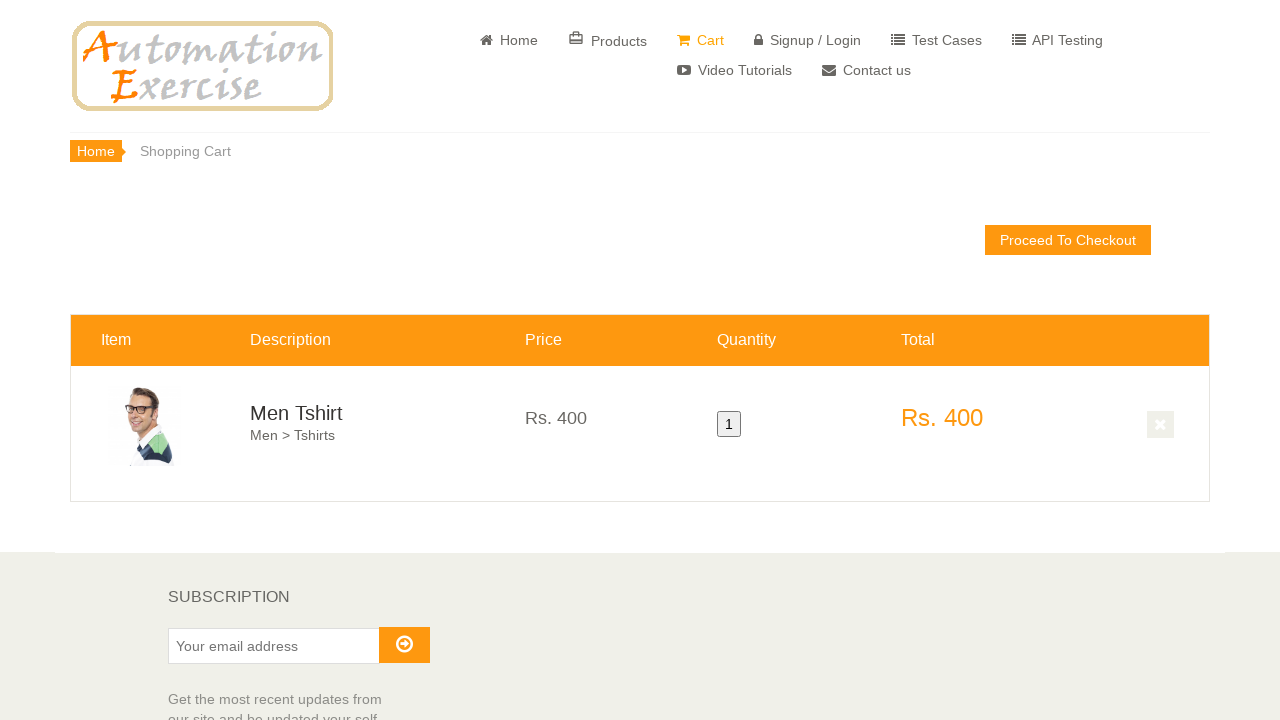

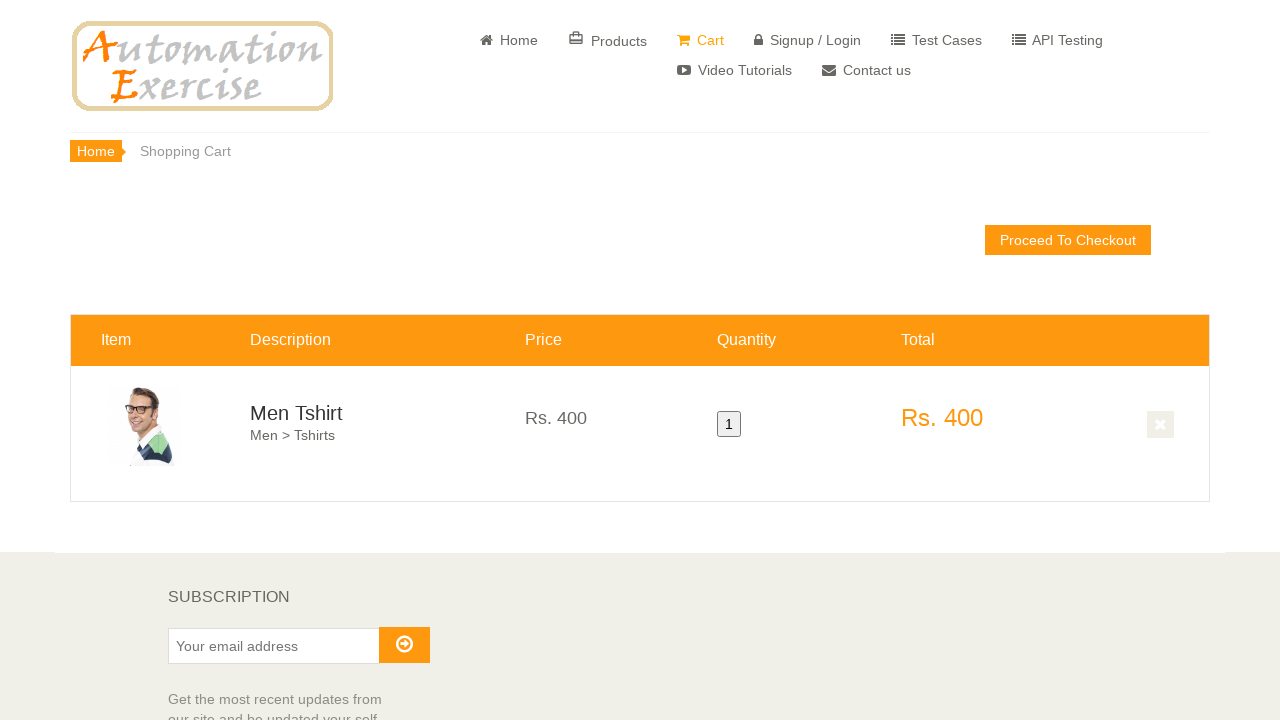